Opens a form page, navigates to a courses page in a new tab to extract the first course name, then returns to the original tab to fill that course name into a form field

Starting URL: https://rahulshettyacademy.com/angularpractice/

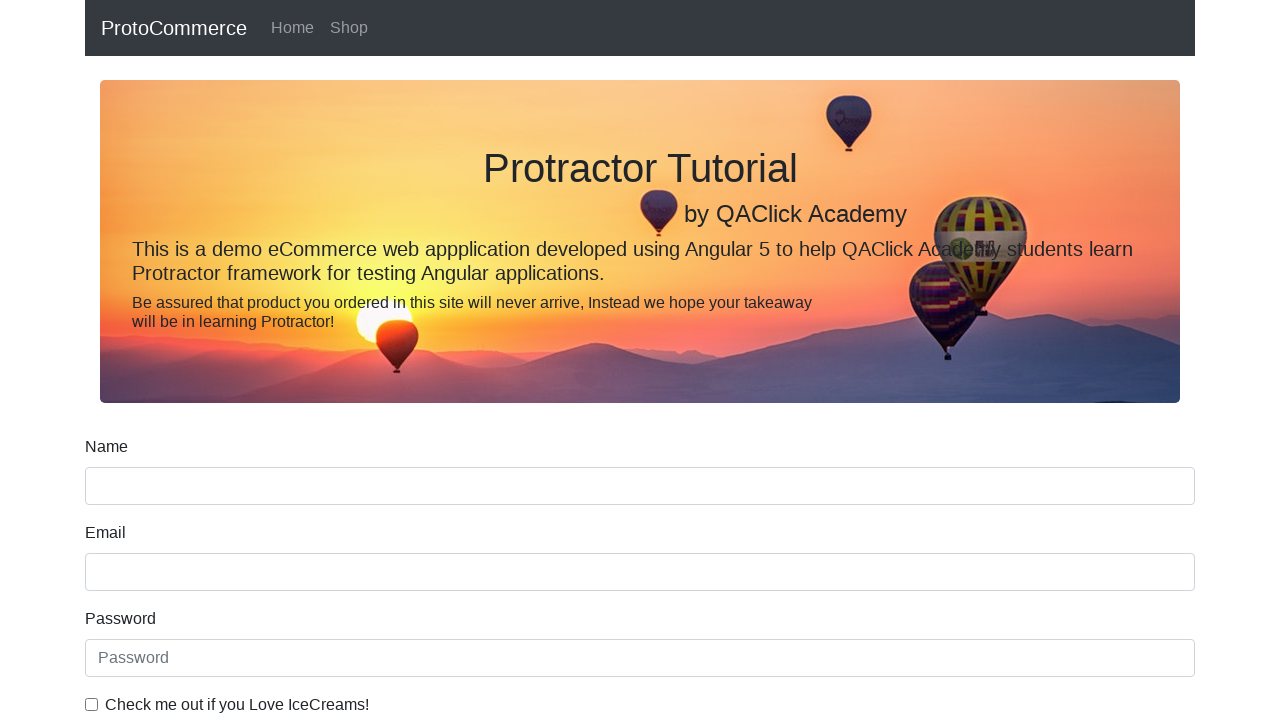

Opened new browser tab
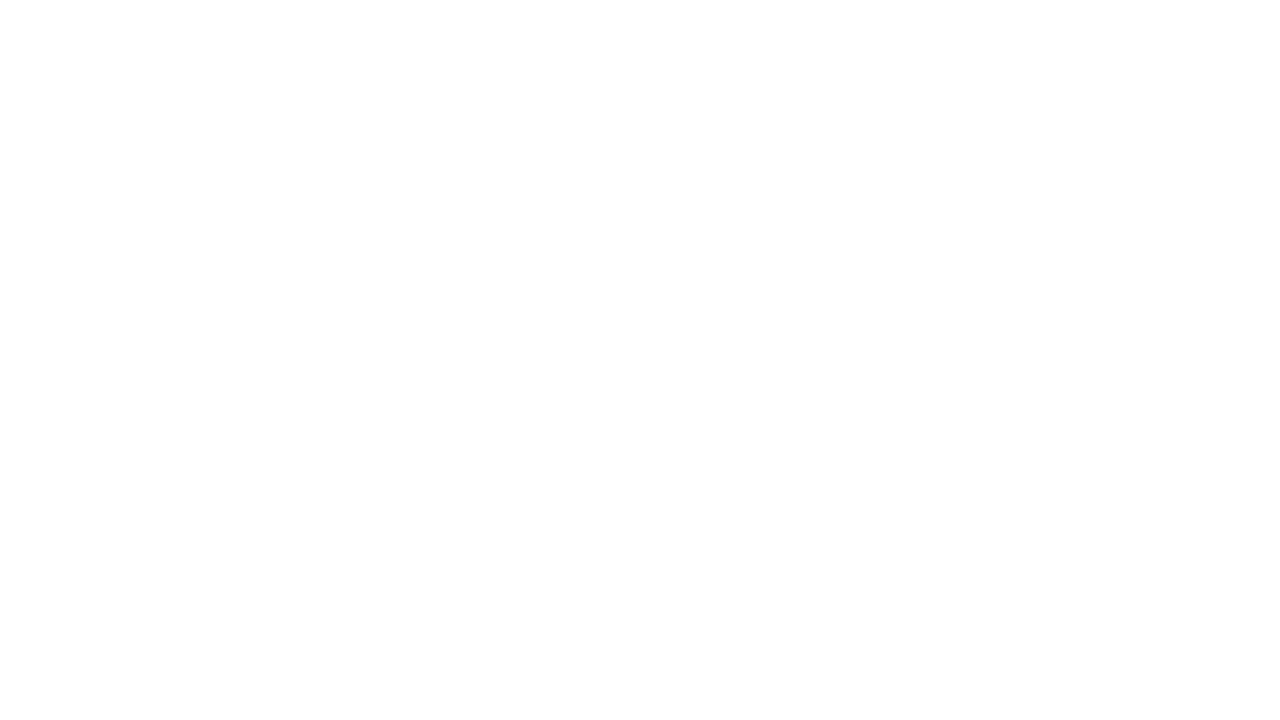

Navigated to Rahul Shetty Academy home page in new tab
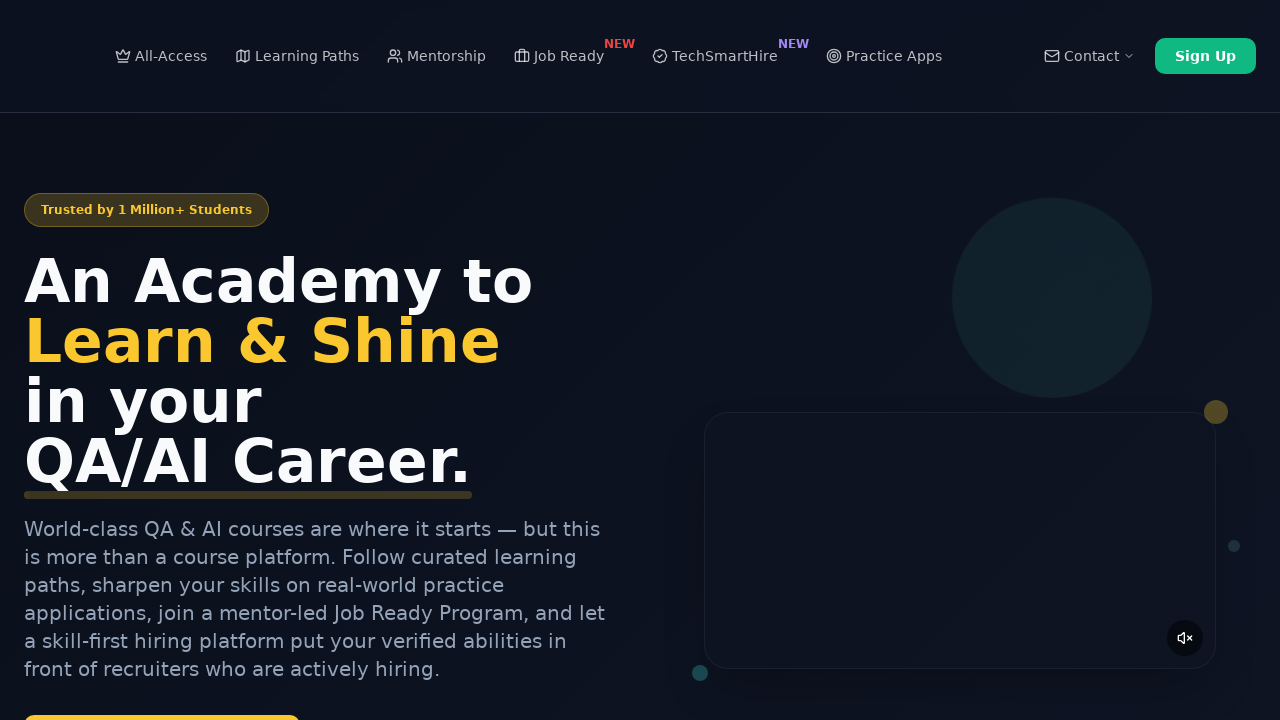

Course links loaded on the page
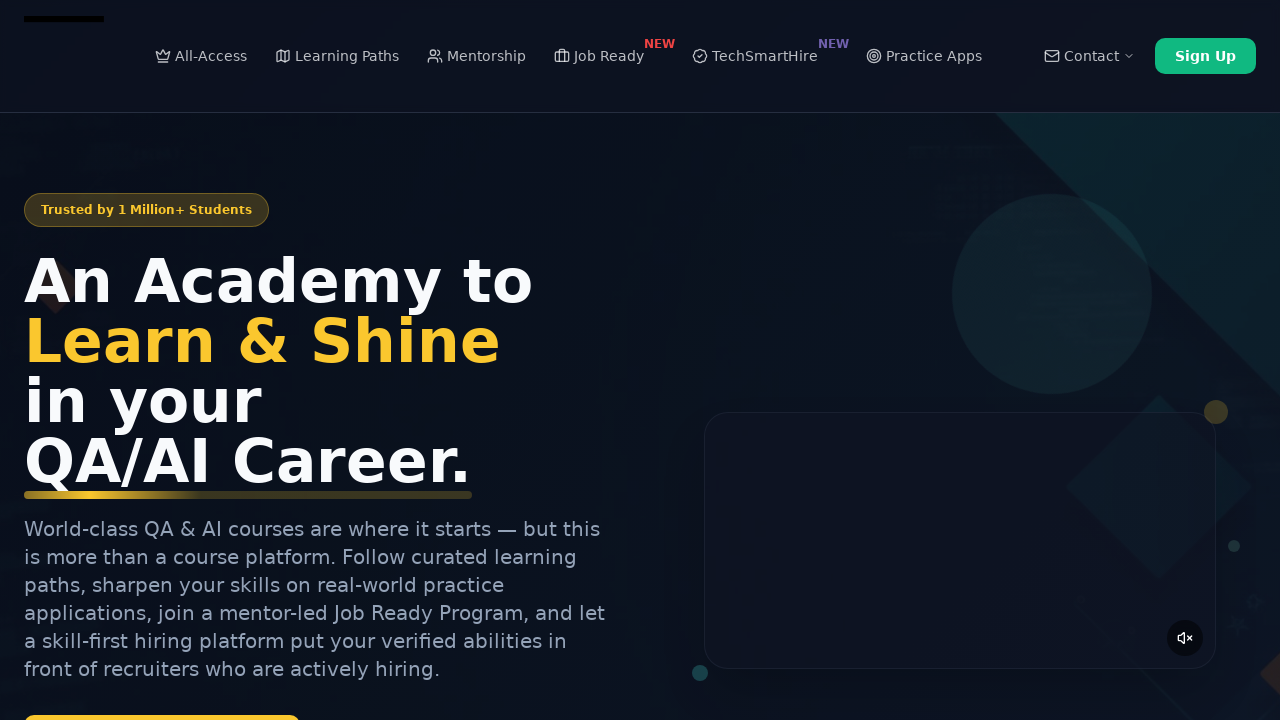

Retrieved all course links from the page
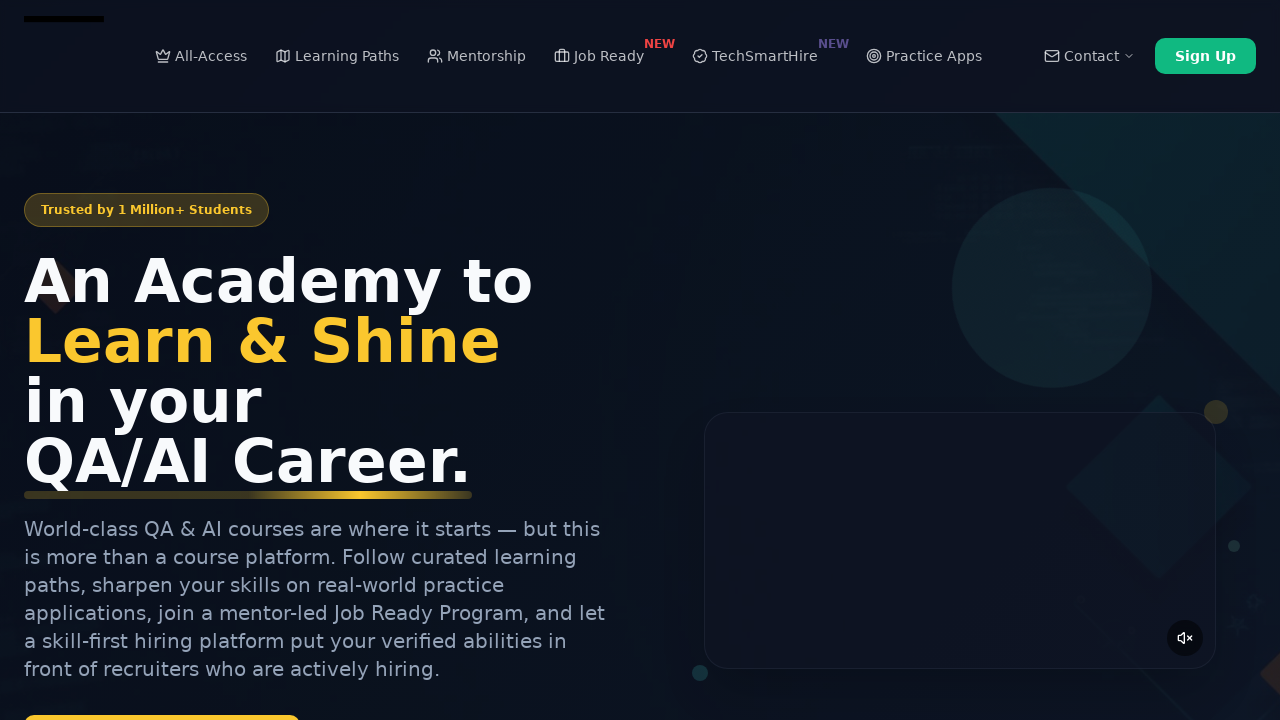

Extracted first course name: 'Playwright Testing'
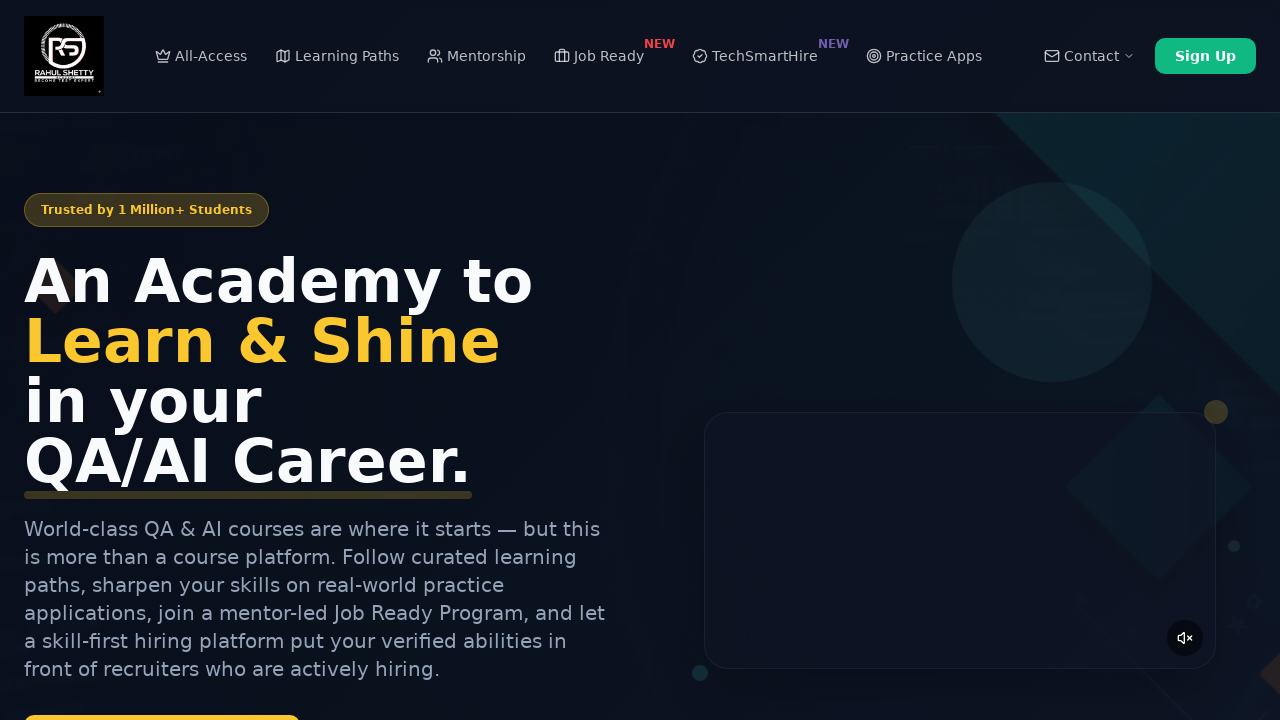

Closed the courses page tab
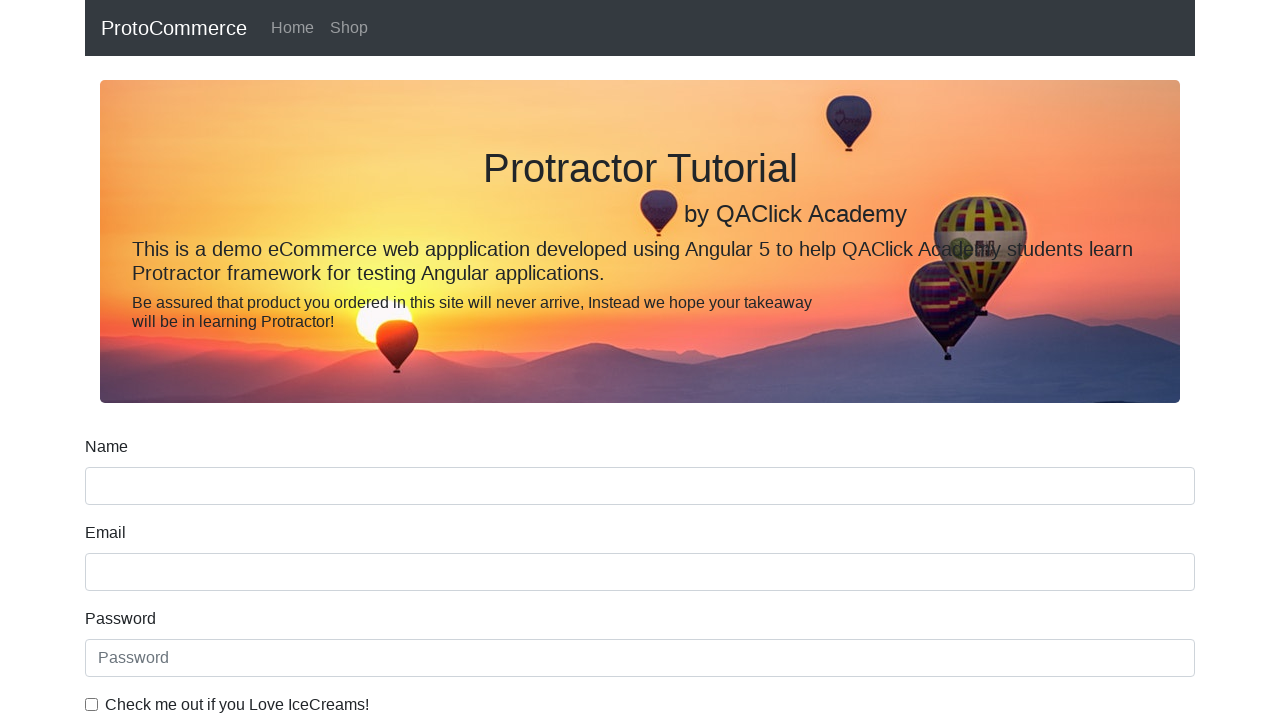

Filled name field with course name: 'Playwright Testing' on input[name='name']
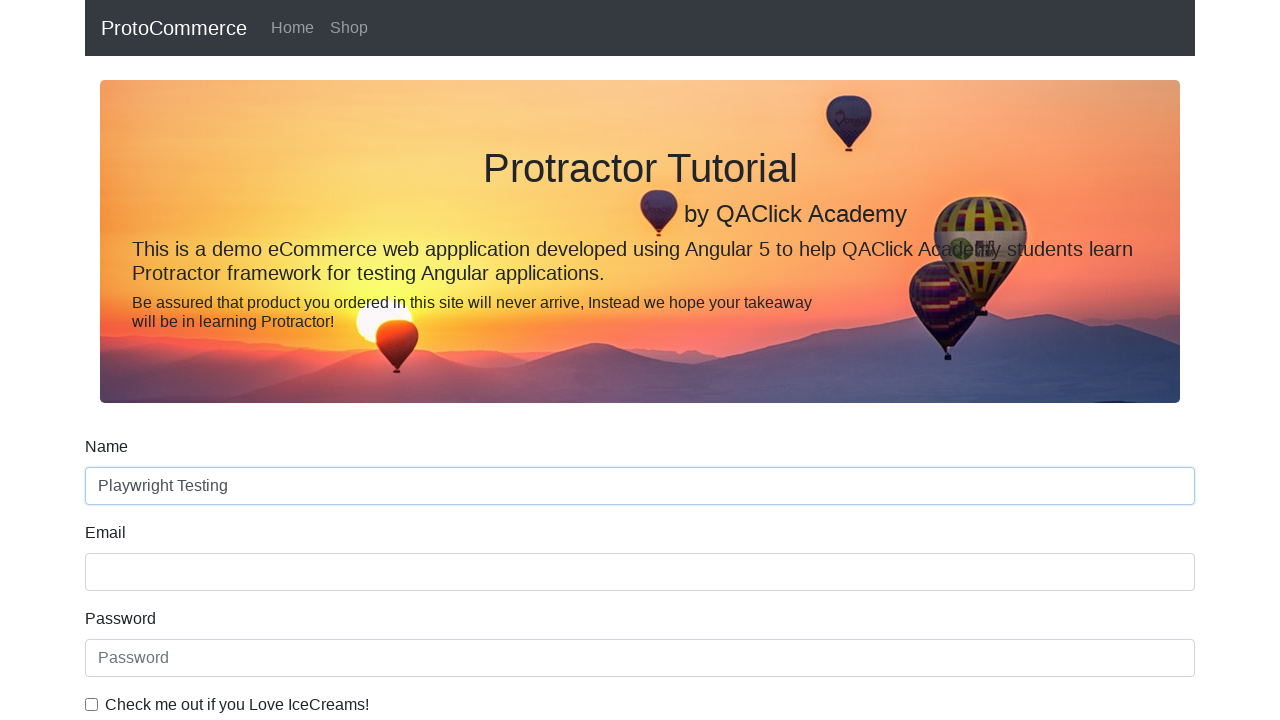

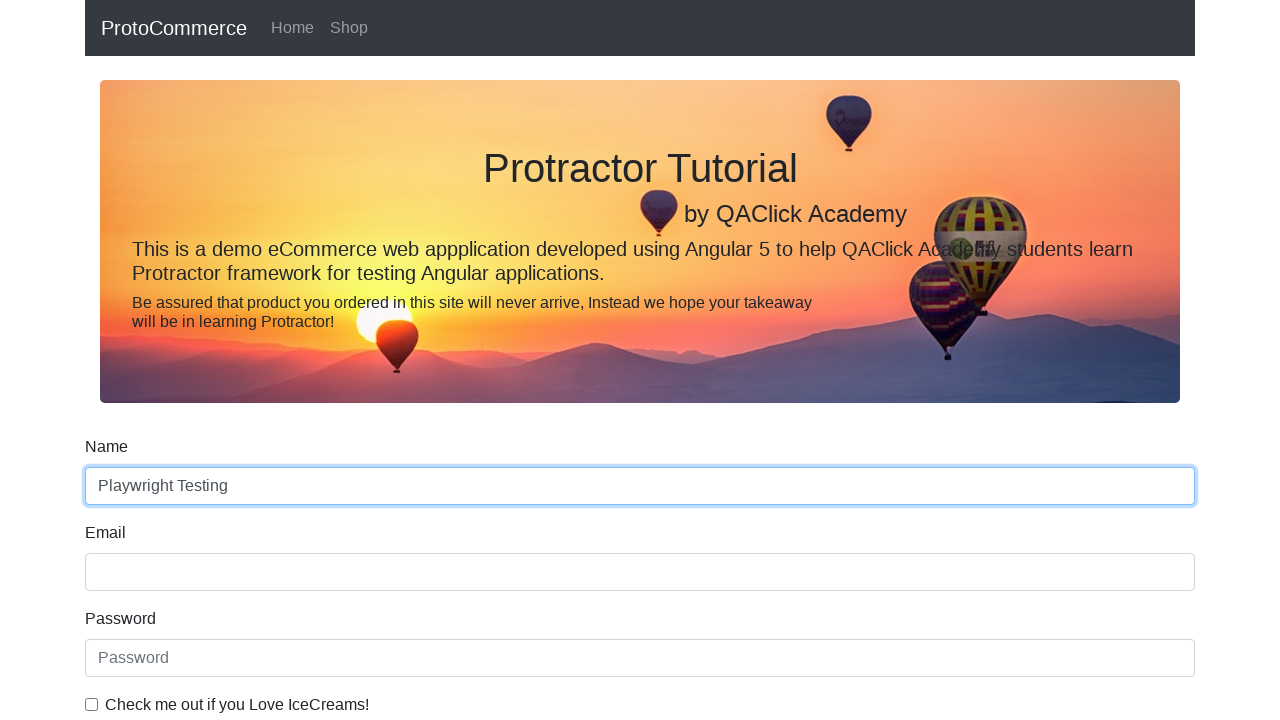